Waits for a price to reach $100, then books and solves a mathematical problem by calculating a logarithmic function and submitting the answer.

Starting URL: http://suninjuly.github.io/explicit_wait2.html

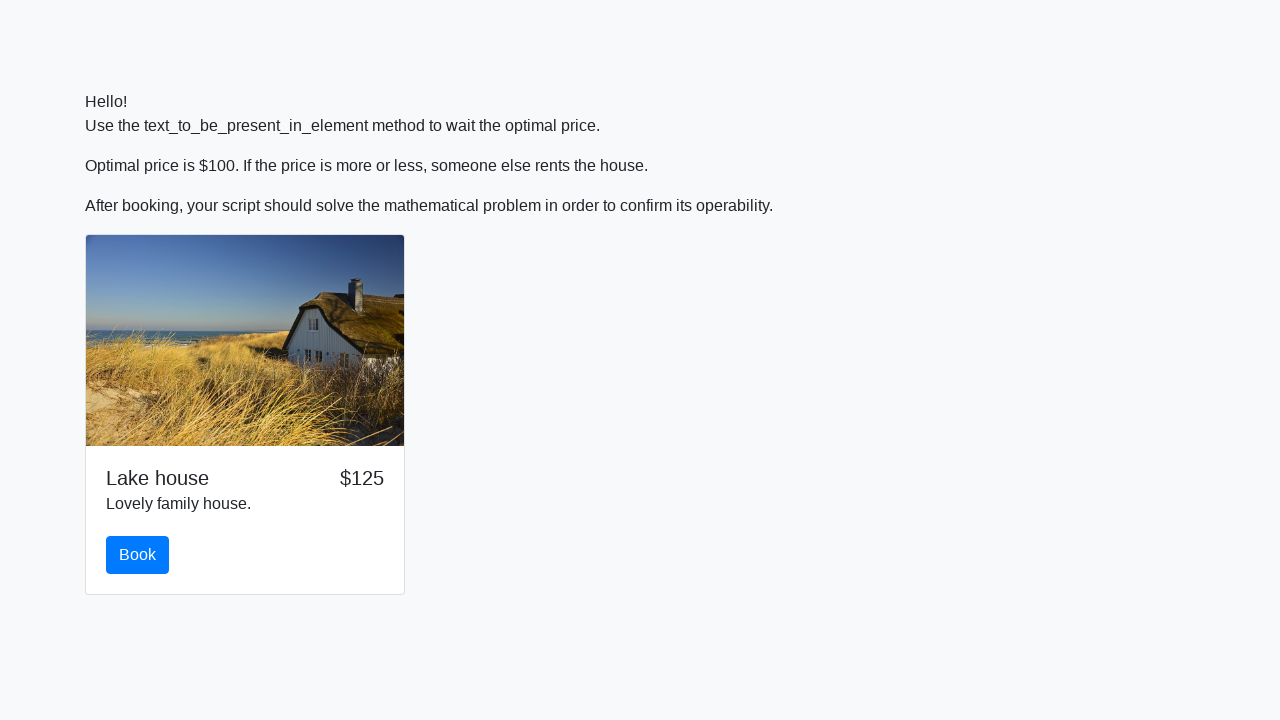

Waited for price to reach $100
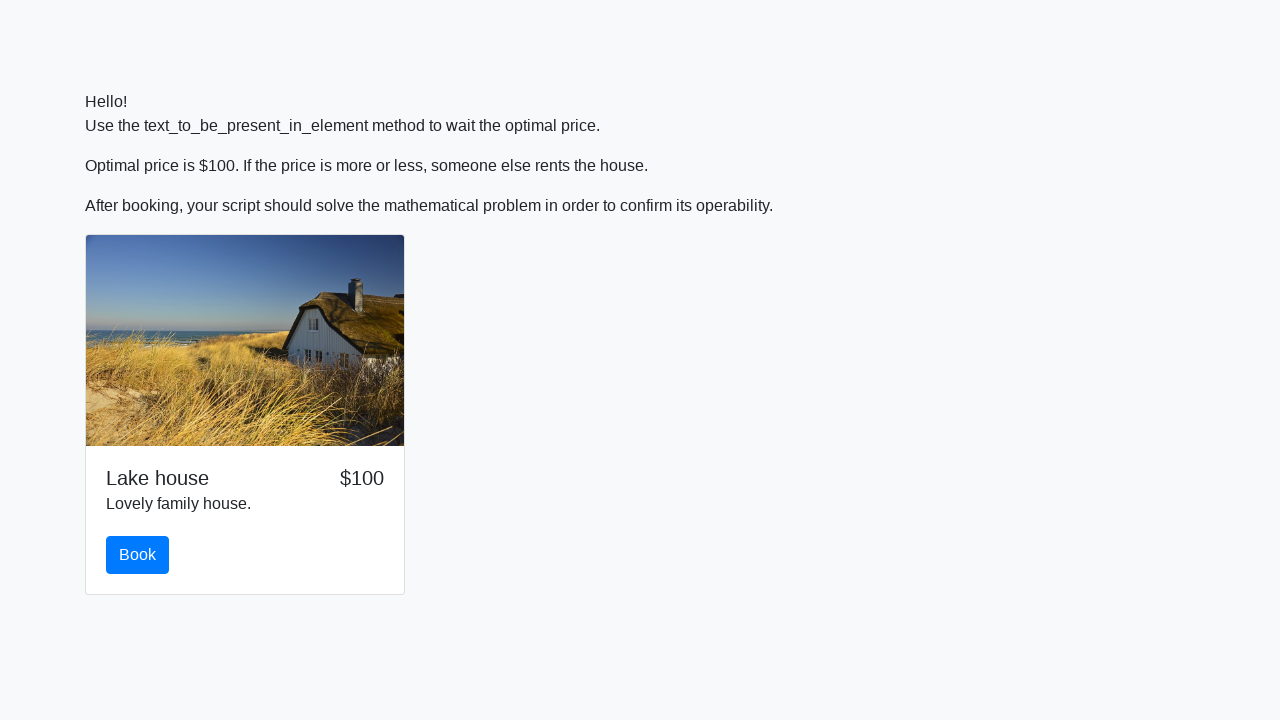

Clicked the Book button at (138, 555) on #book
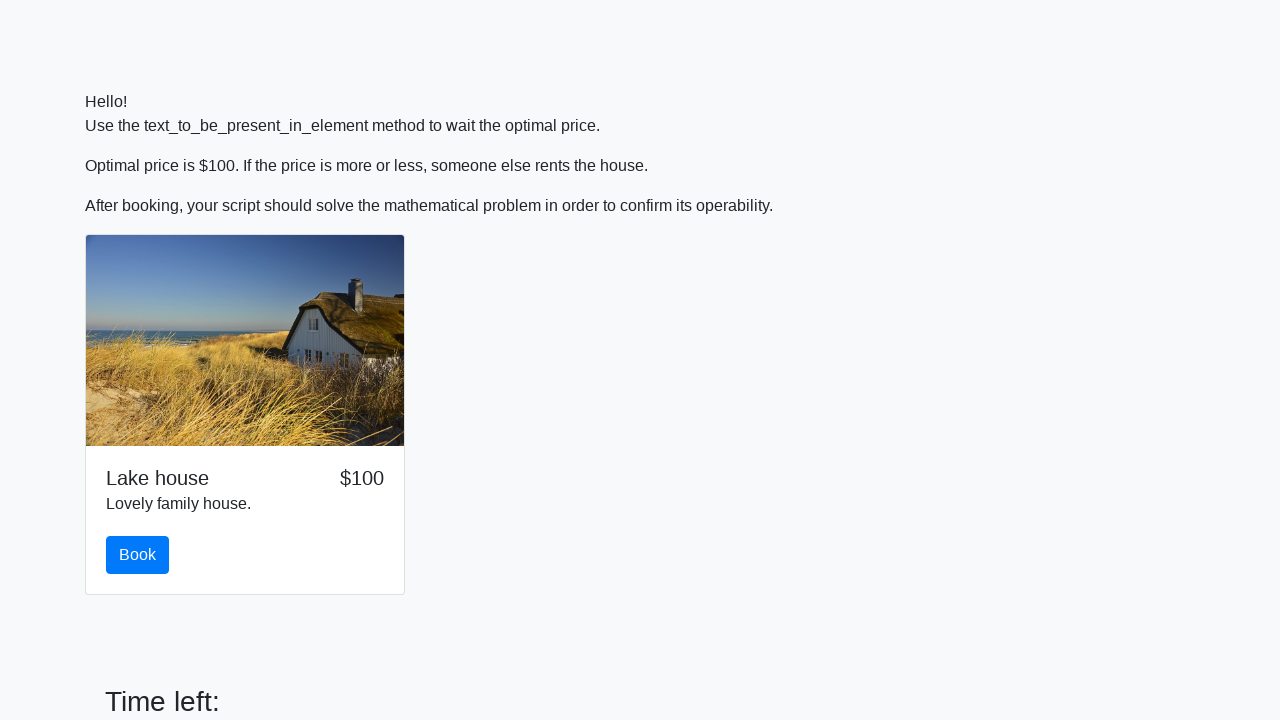

Retrieved x value: 452
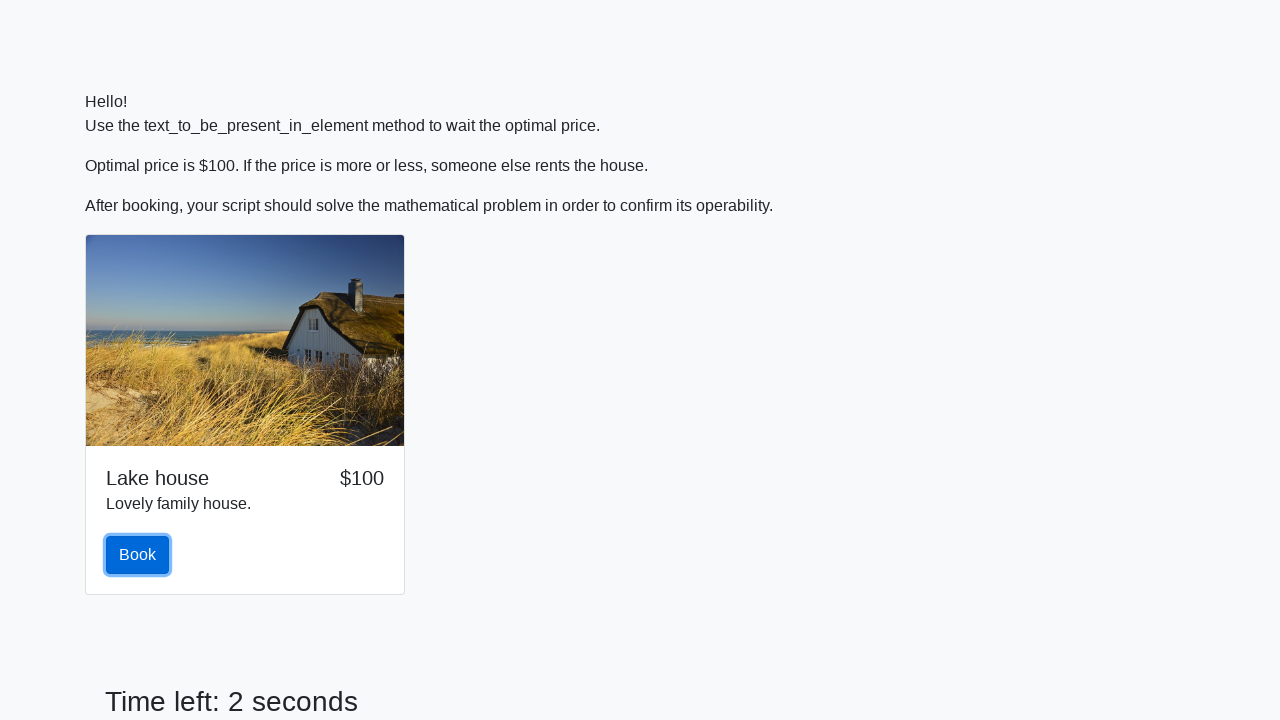

Calculated logarithmic function result: 1.5162163562613995
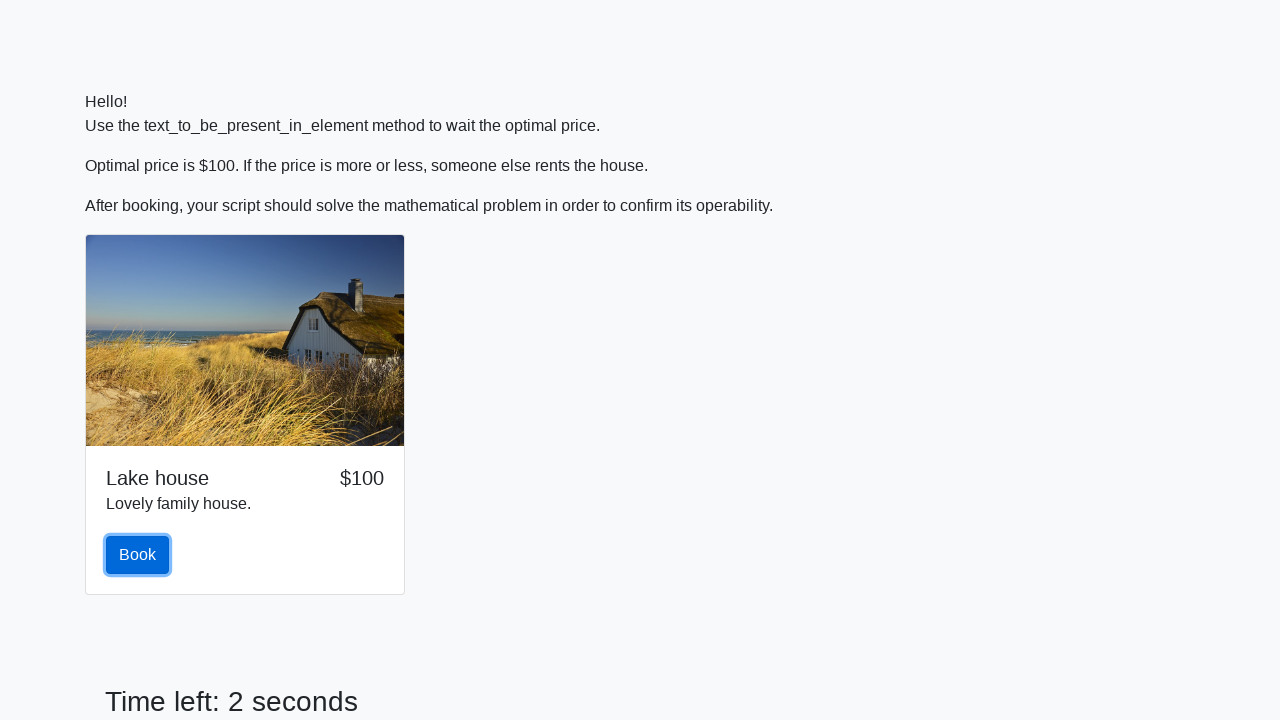

Filled answer field with calculated result: 1.5162163562613995 on #answer
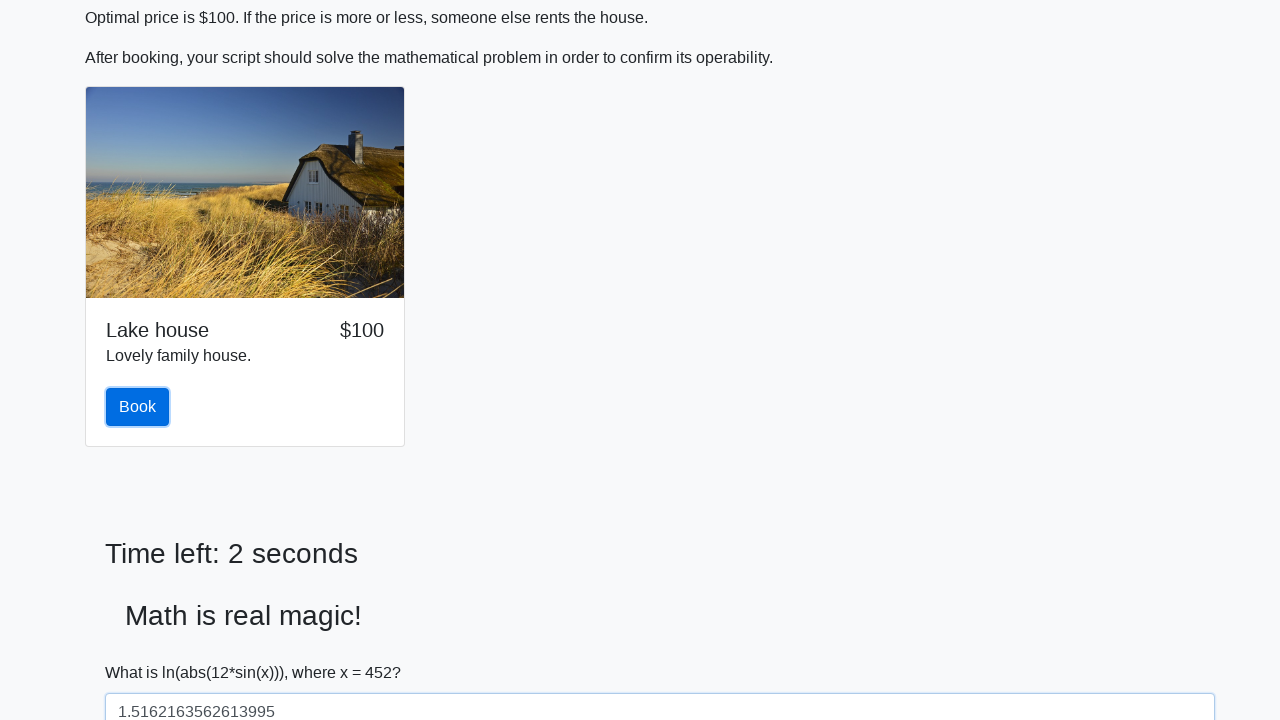

Clicked the Solve button to submit the answer at (143, 651) on #solve
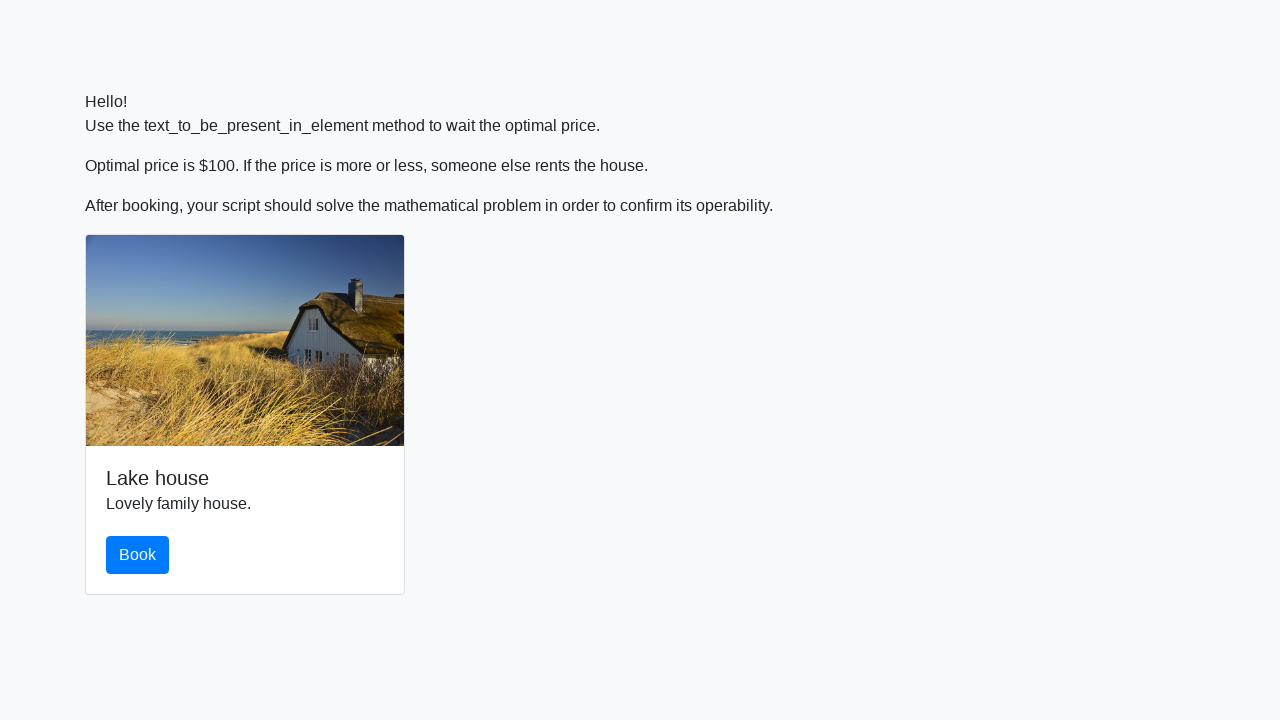

Waited 1 second for result processing
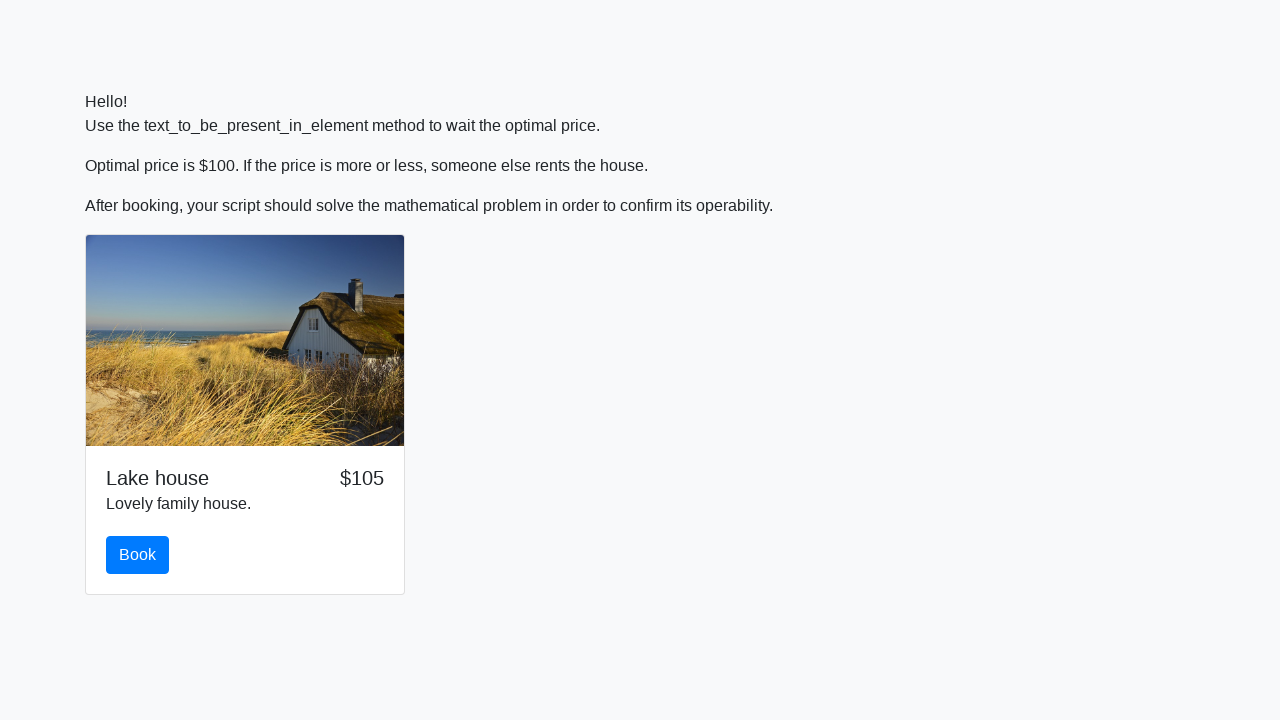

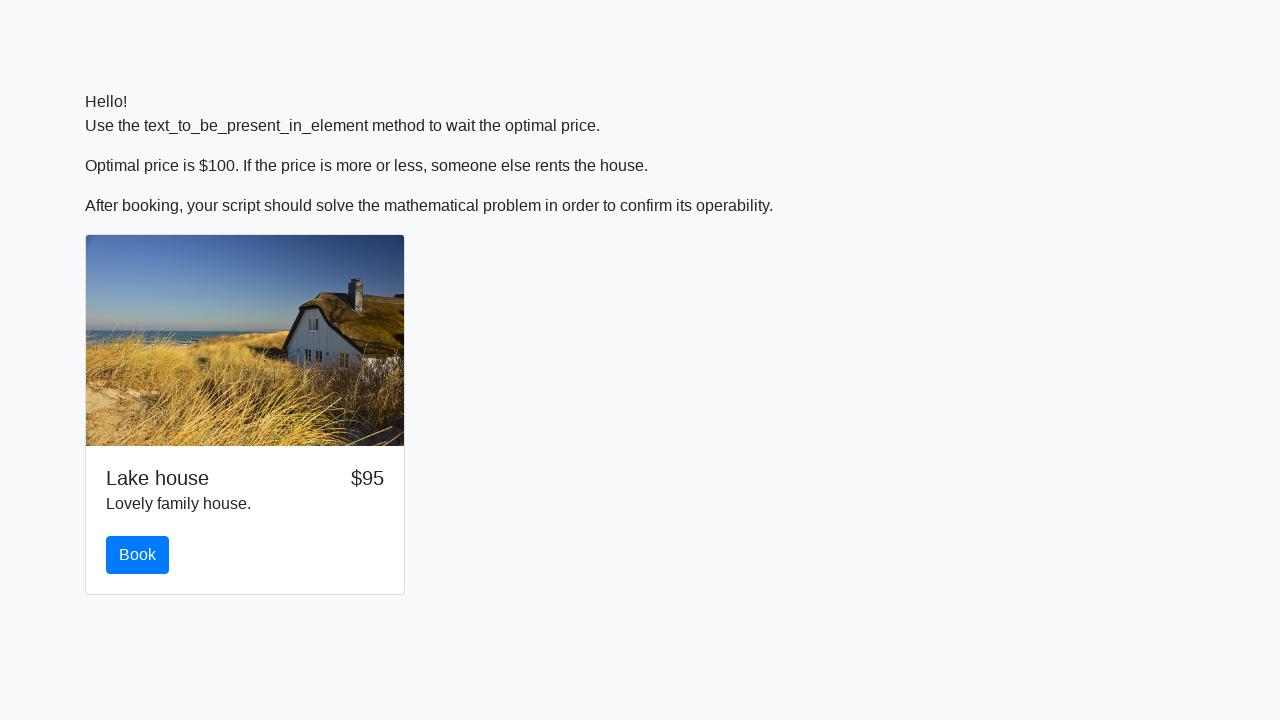